Tests complex drag and drop using click-hold-move-release sequence

Starting URL: https://the-internet.herokuapp.com/drag_and_drop

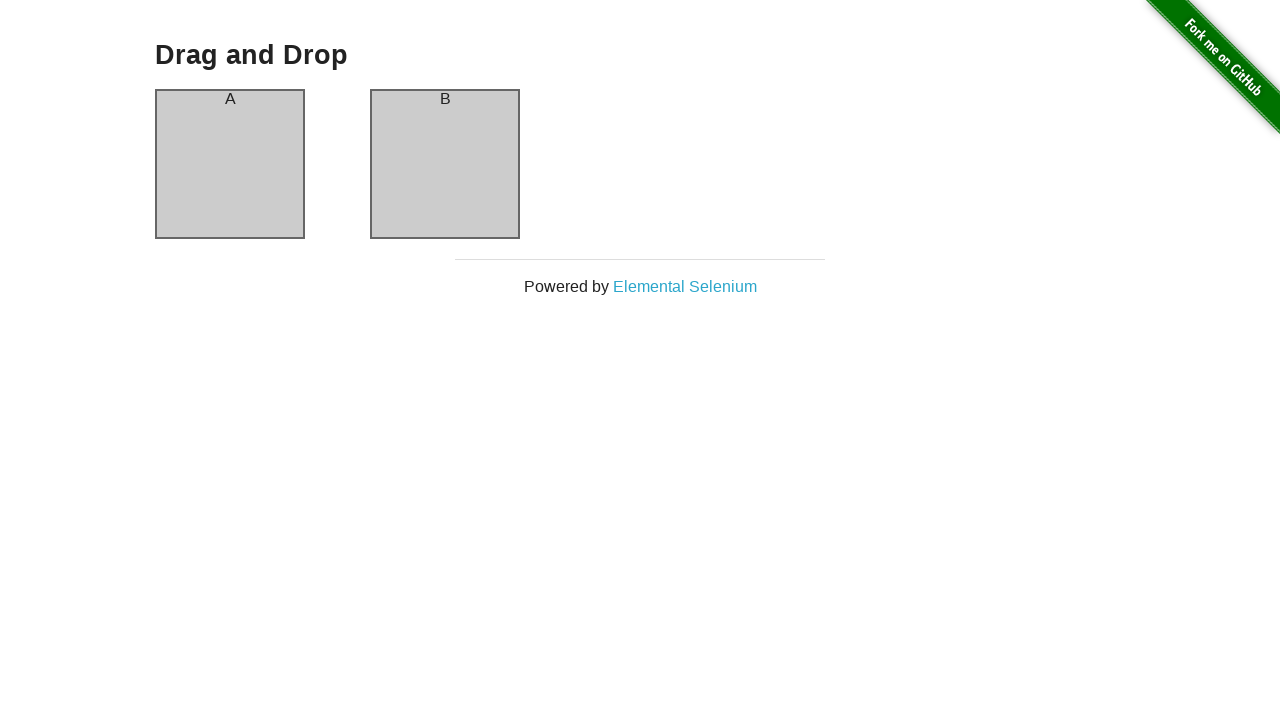

Located source element (Column A)
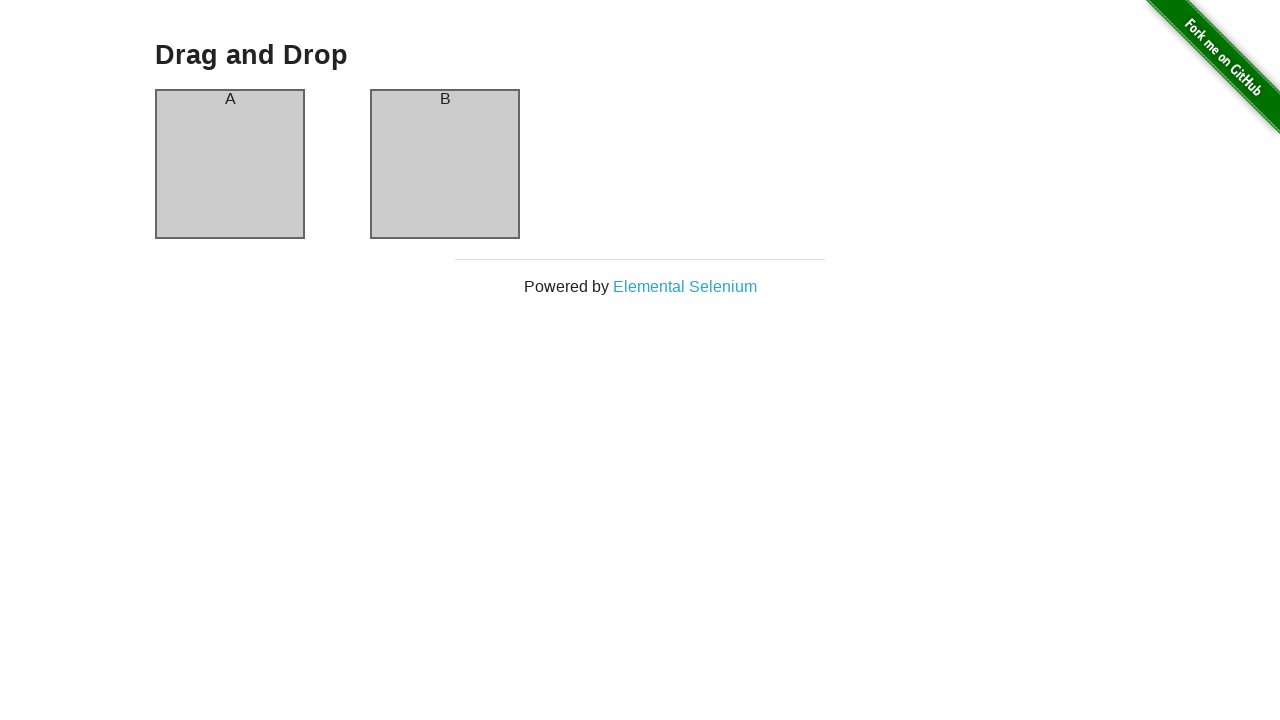

Located target element (Column B)
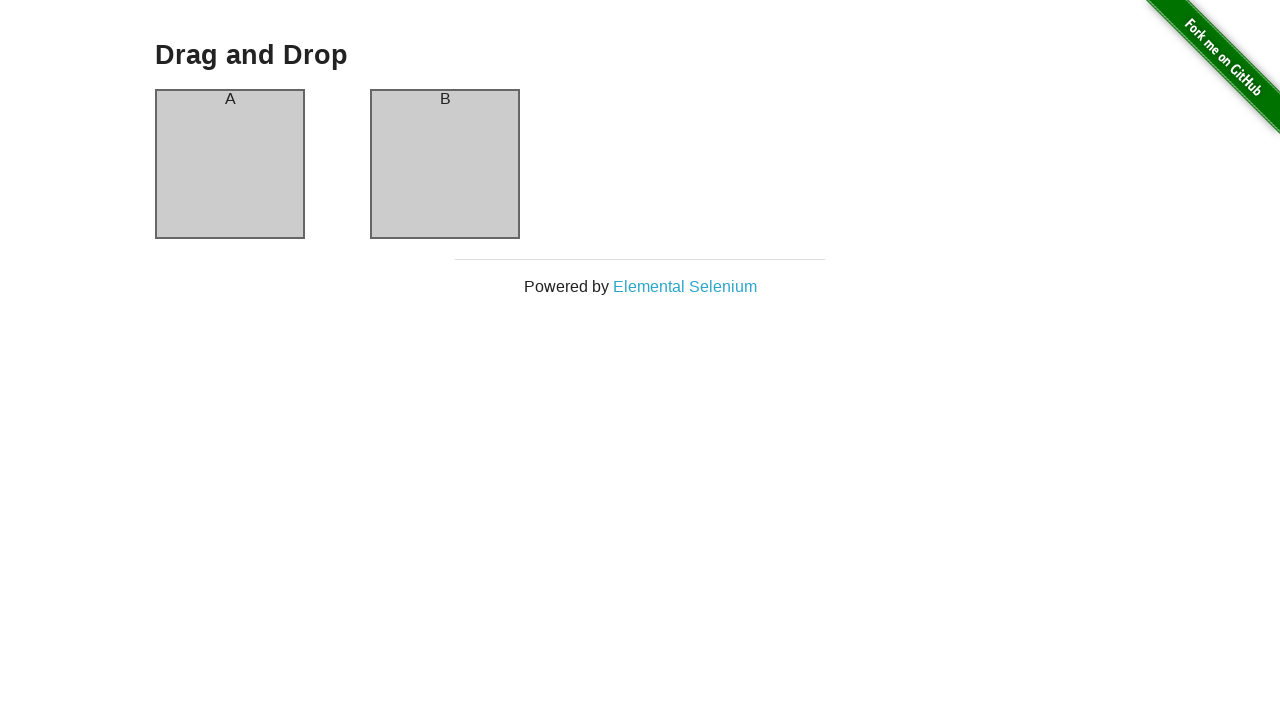

Retrieved bounding box for source element (Column A)
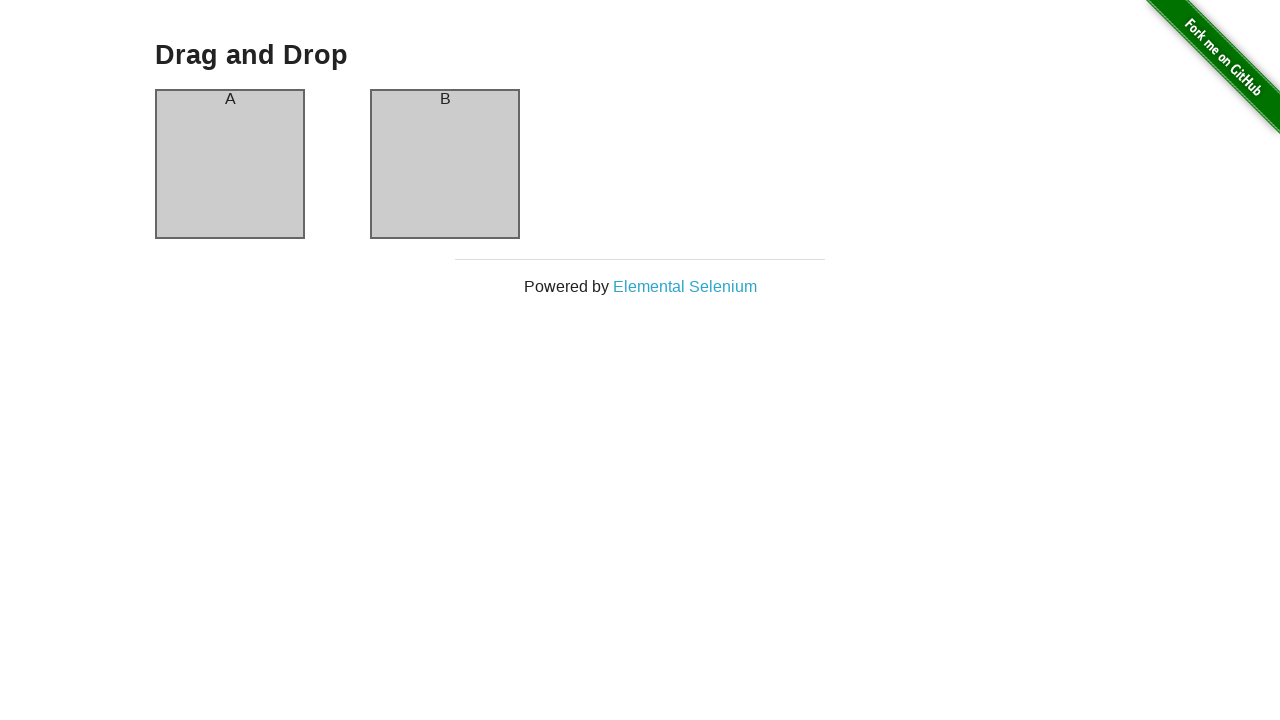

Retrieved bounding box for target element (Column B)
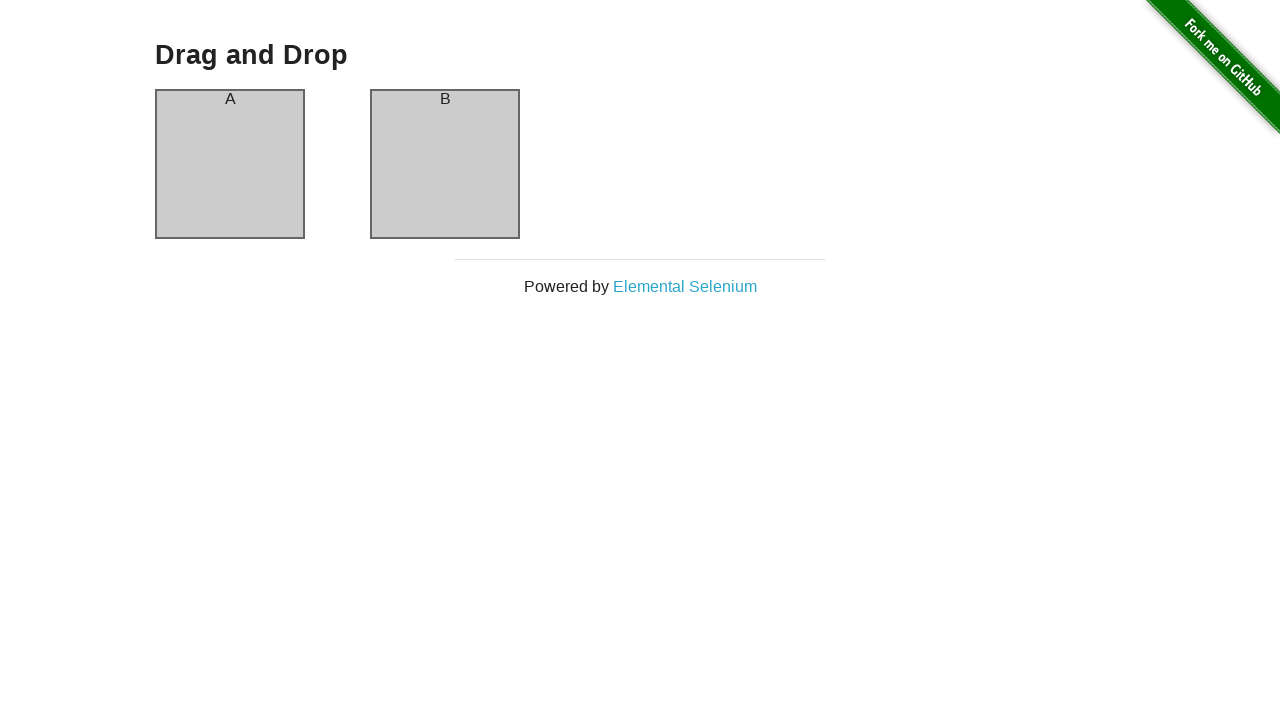

Moved mouse to center of source element (Column A) at (230, 164)
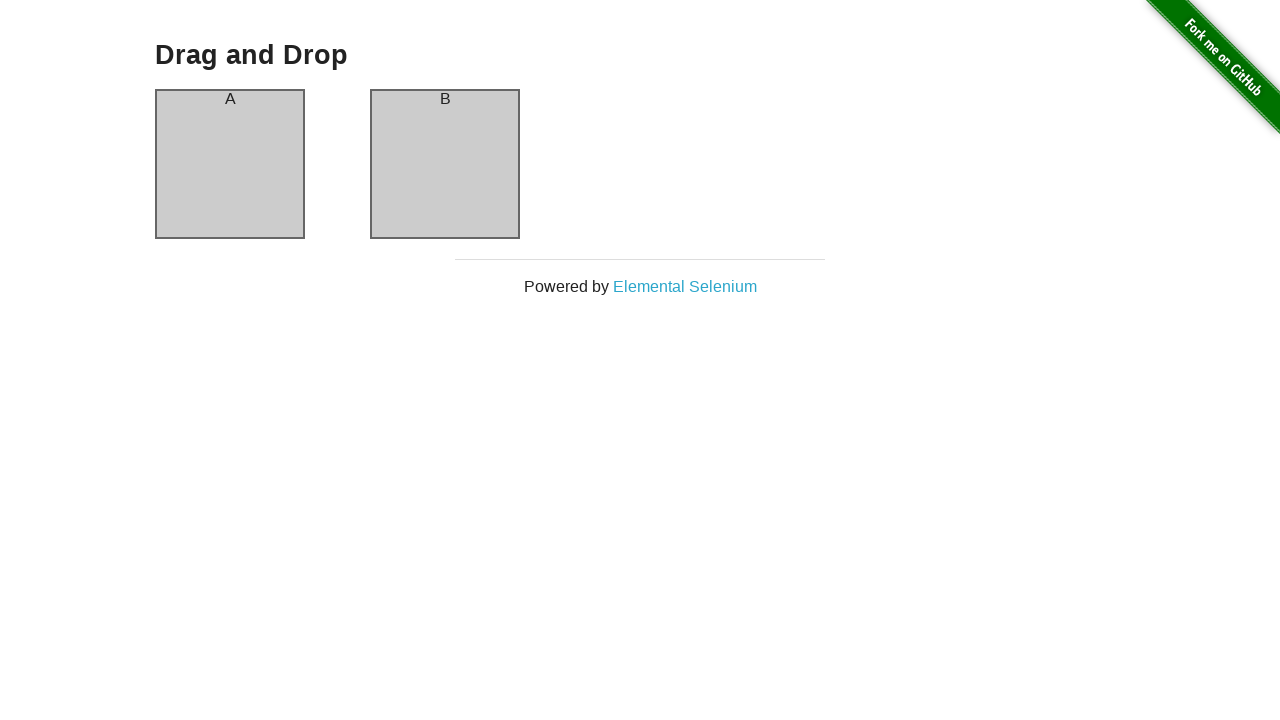

Pressed mouse button down to initiate drag at (230, 164)
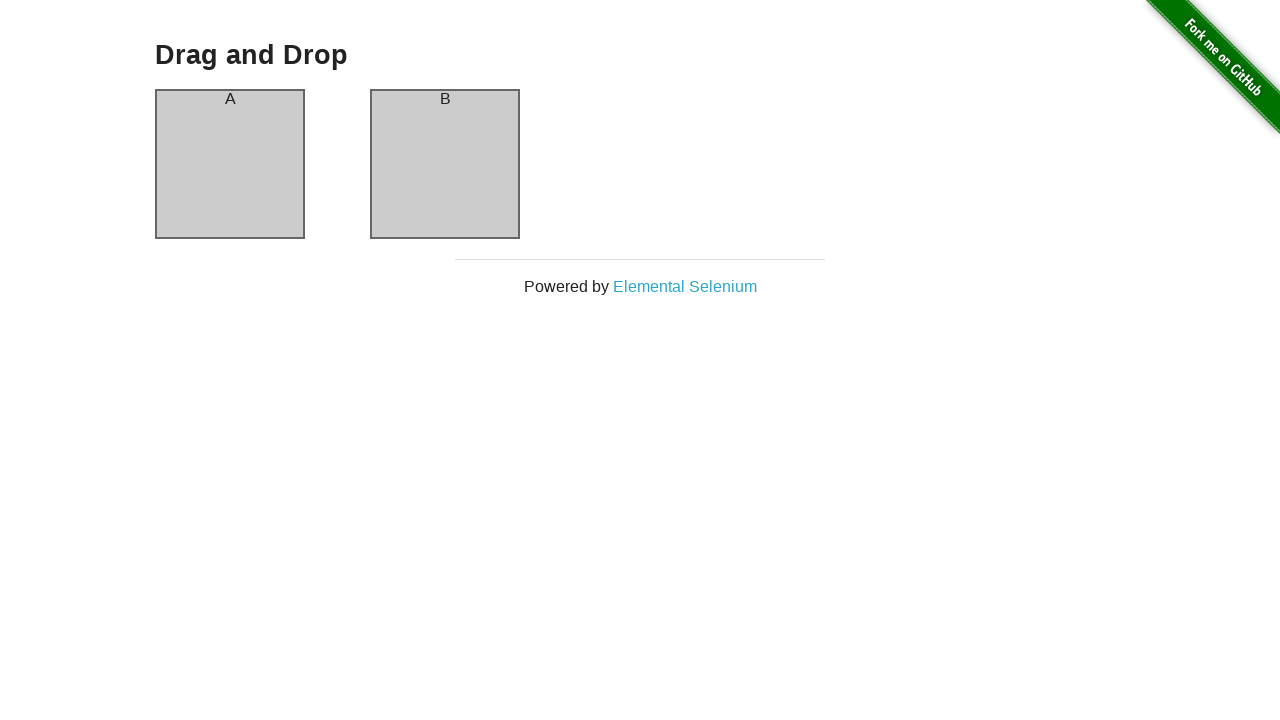

Moved mouse to center of target element (Column B) while holding button at (445, 164)
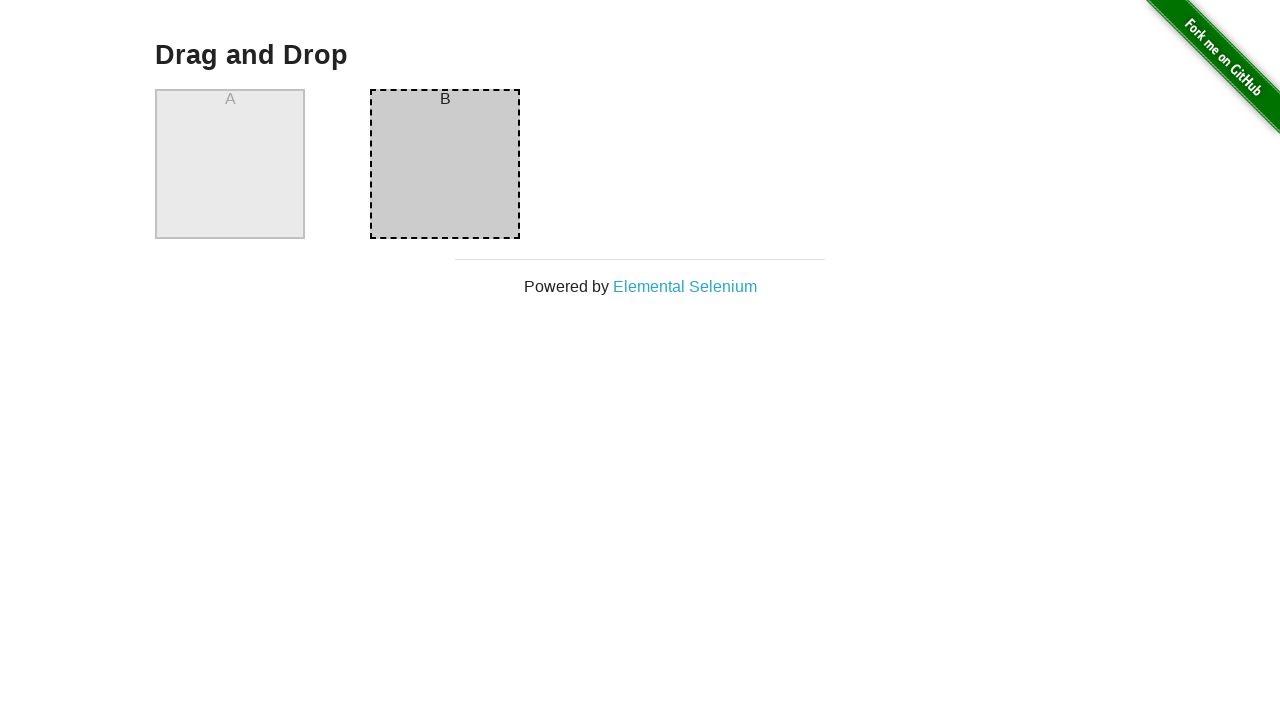

Released mouse button to complete drag and drop operation at (445, 164)
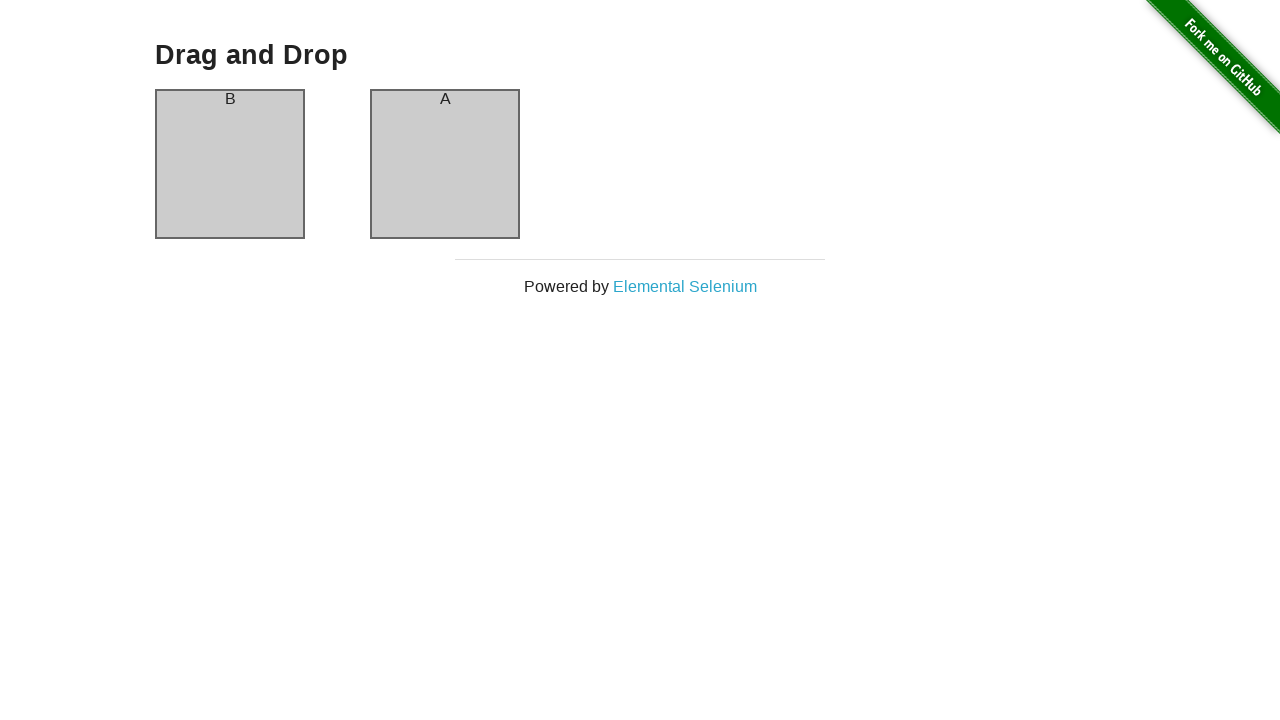

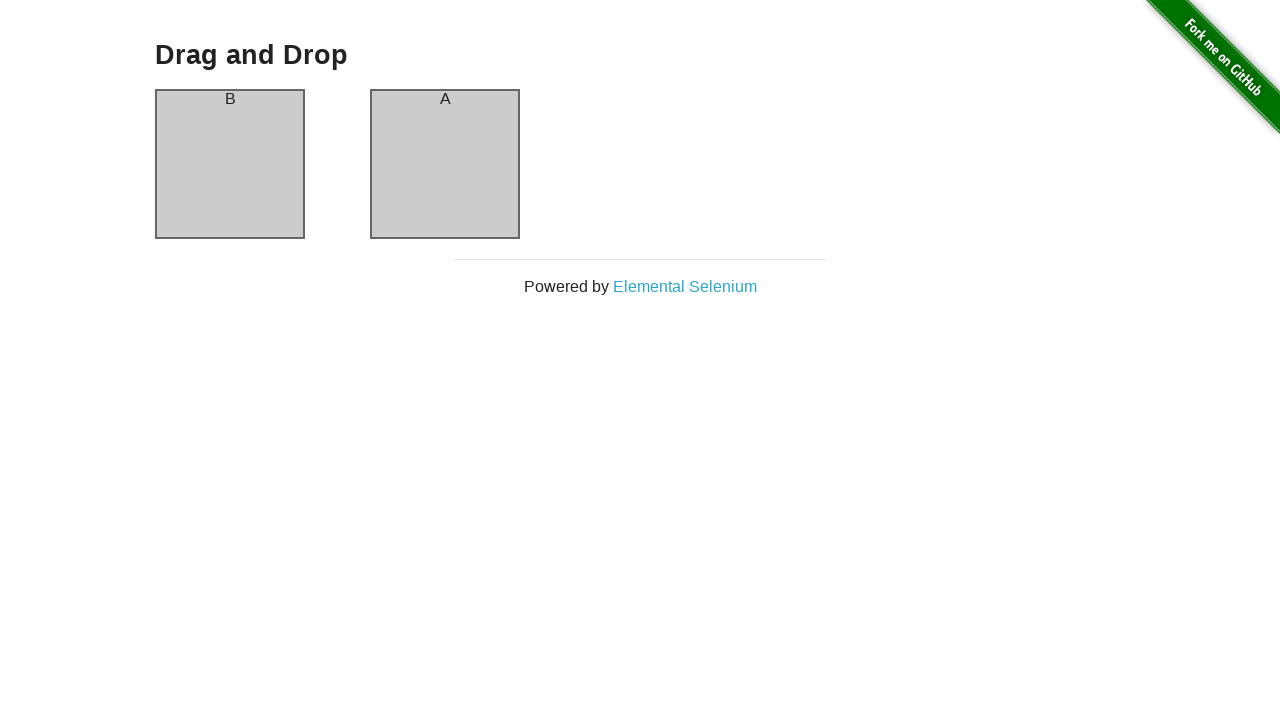